Tests clearing completed todo items by checking one item as complete and clicking the "Clear completed" button

Starting URL: https://demo.playwright.dev/todomvc

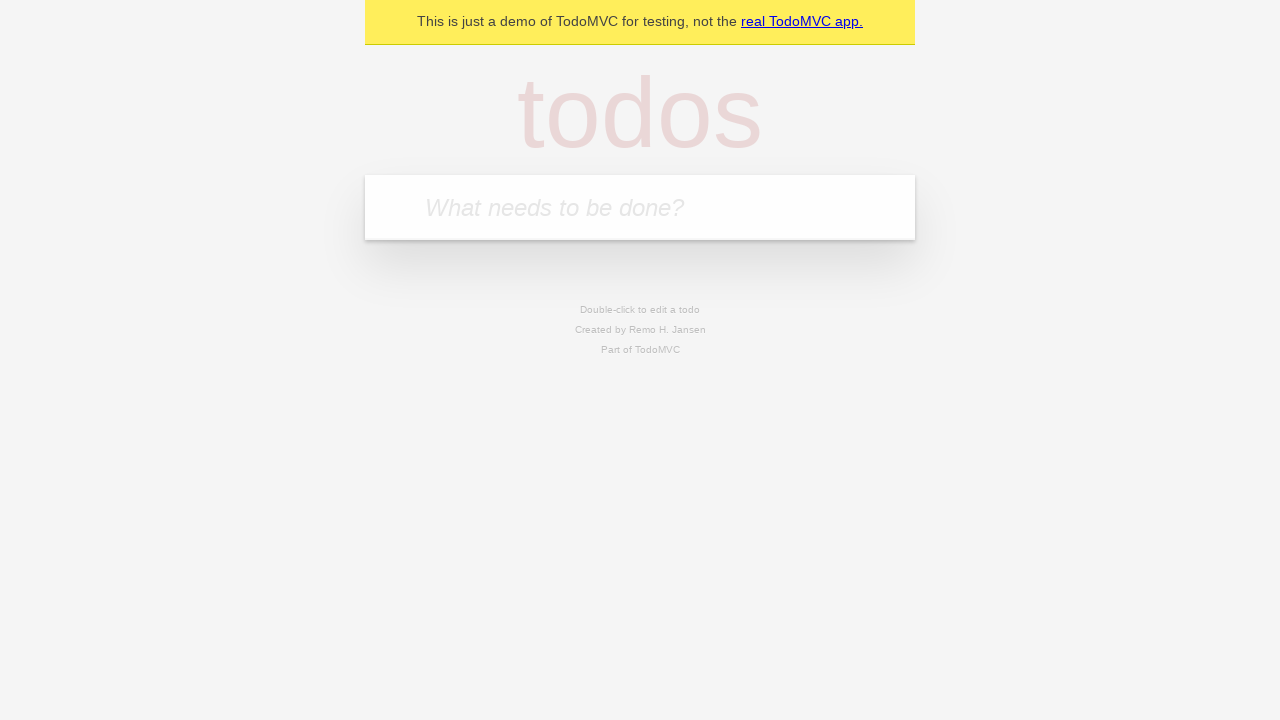

Filled todo input with 'watch monty python' on internal:attr=[placeholder="What needs to be done?"i]
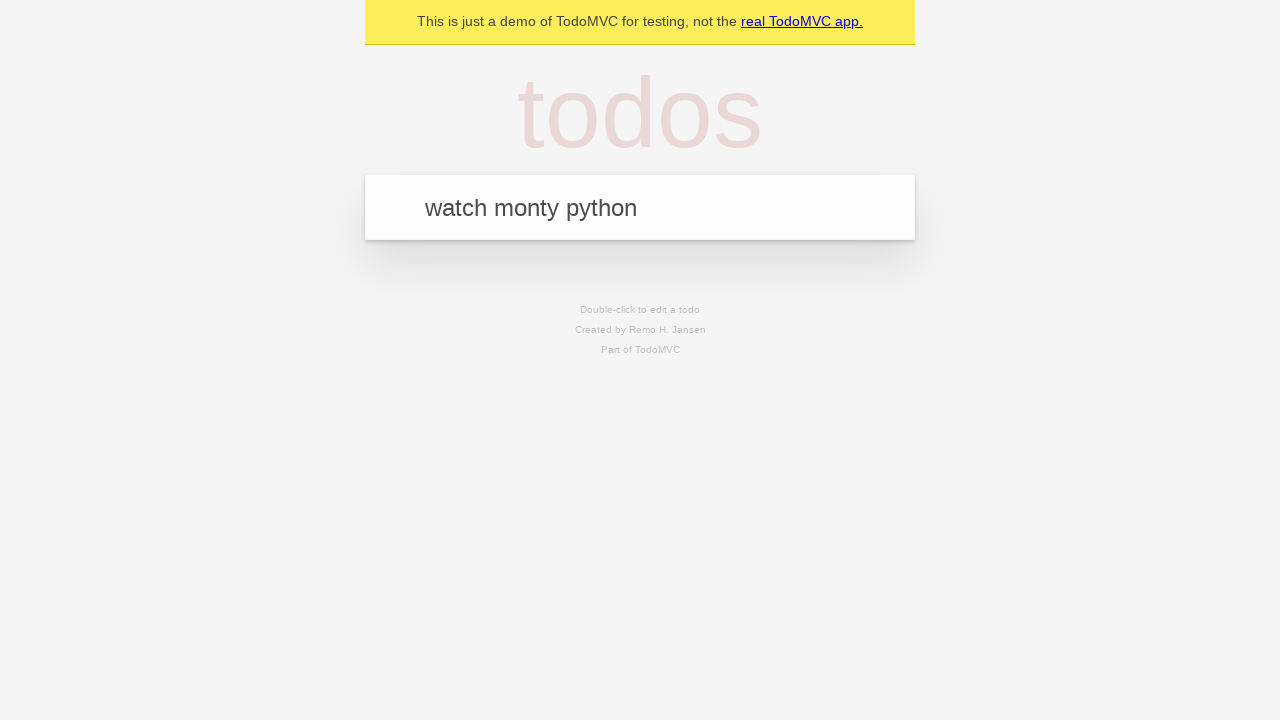

Pressed Enter to add first todo item on internal:attr=[placeholder="What needs to be done?"i]
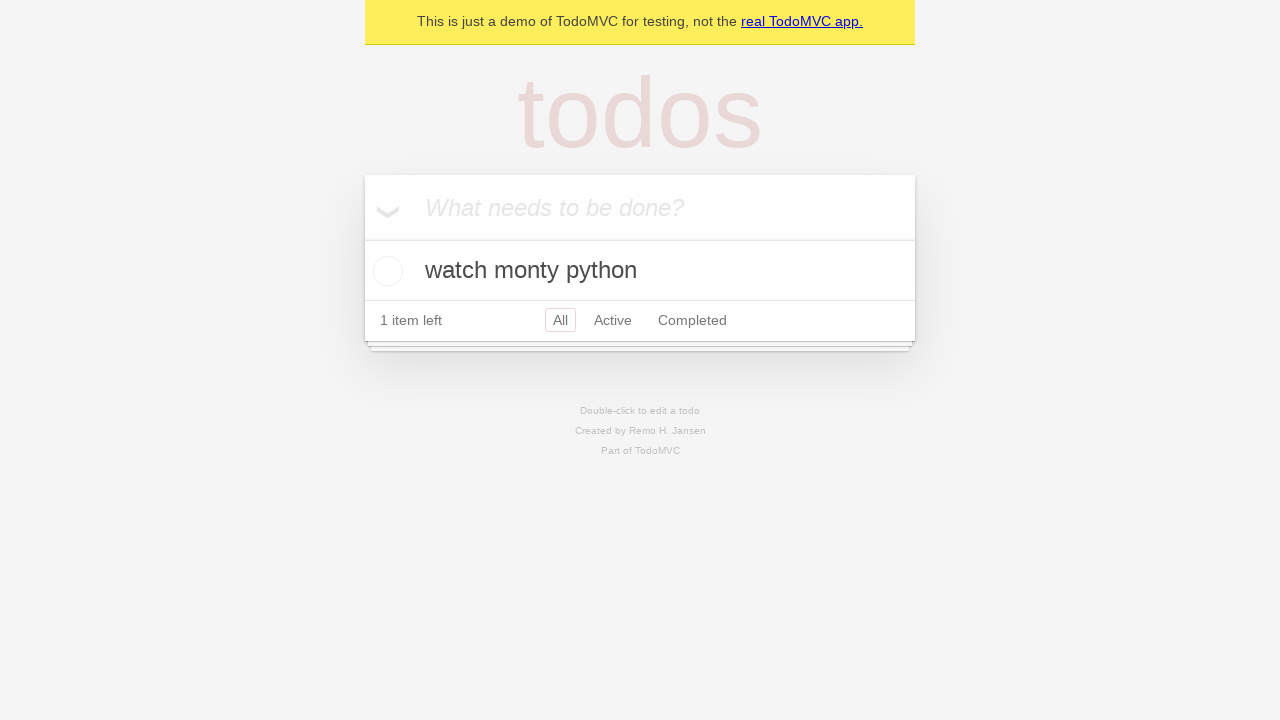

Filled todo input with 'feed the cat' on internal:attr=[placeholder="What needs to be done?"i]
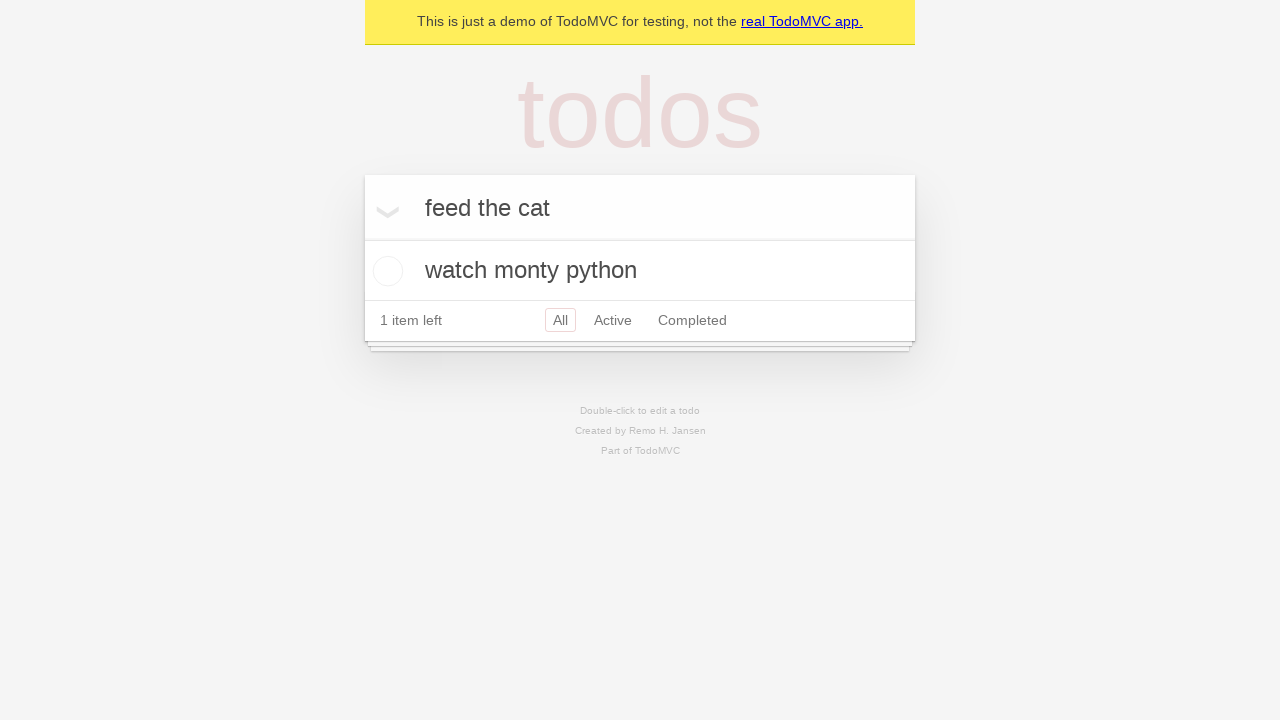

Pressed Enter to add second todo item on internal:attr=[placeholder="What needs to be done?"i]
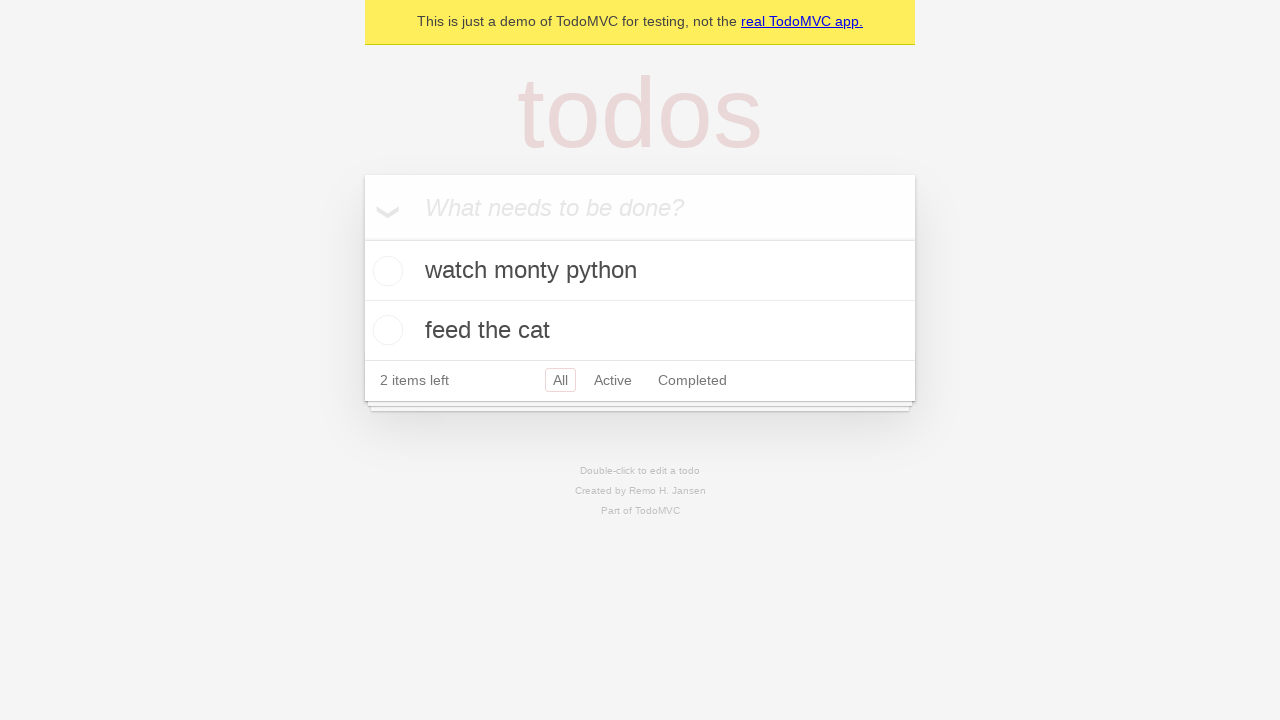

Filled todo input with 'book a doctors appointment' on internal:attr=[placeholder="What needs to be done?"i]
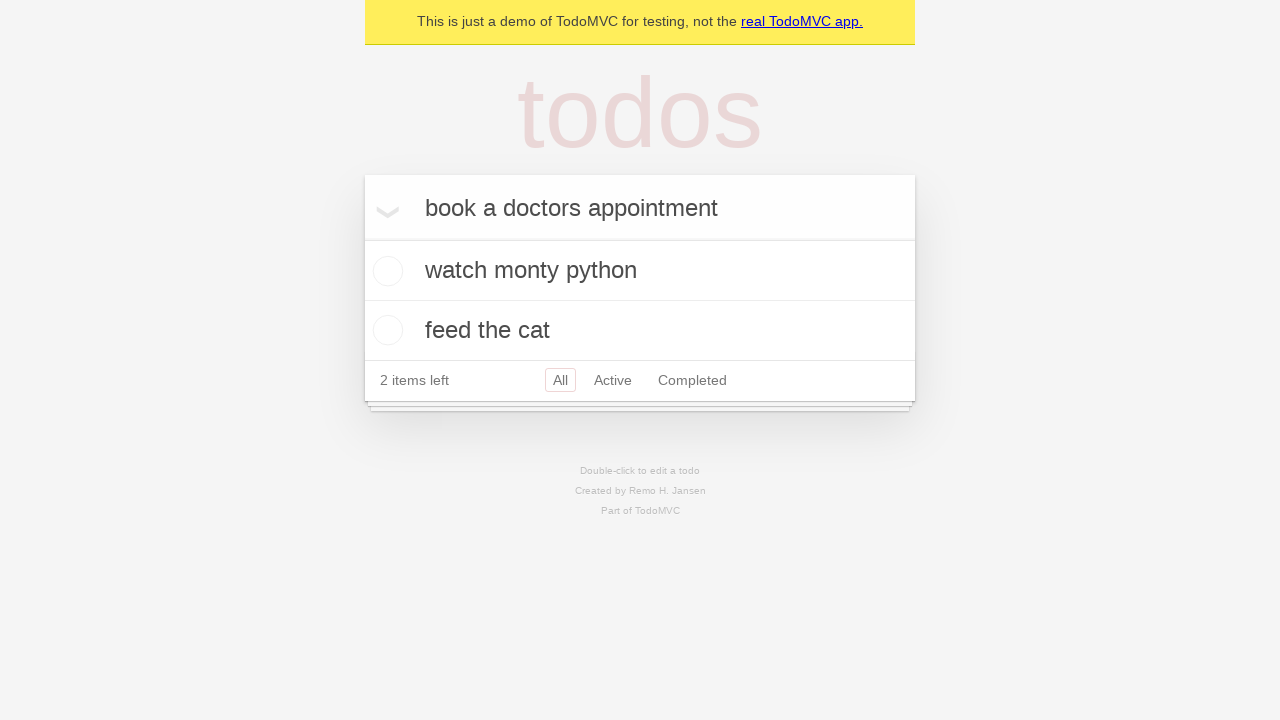

Pressed Enter to add third todo item on internal:attr=[placeholder="What needs to be done?"i]
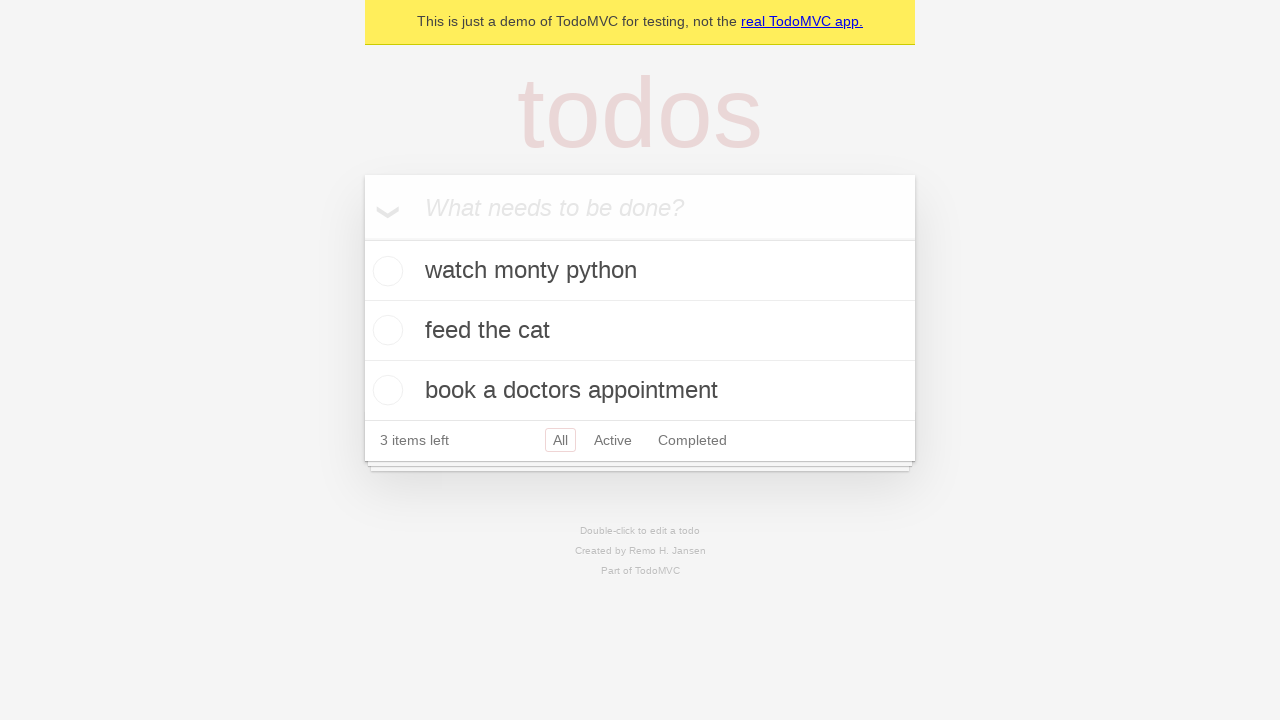

Located all todo items
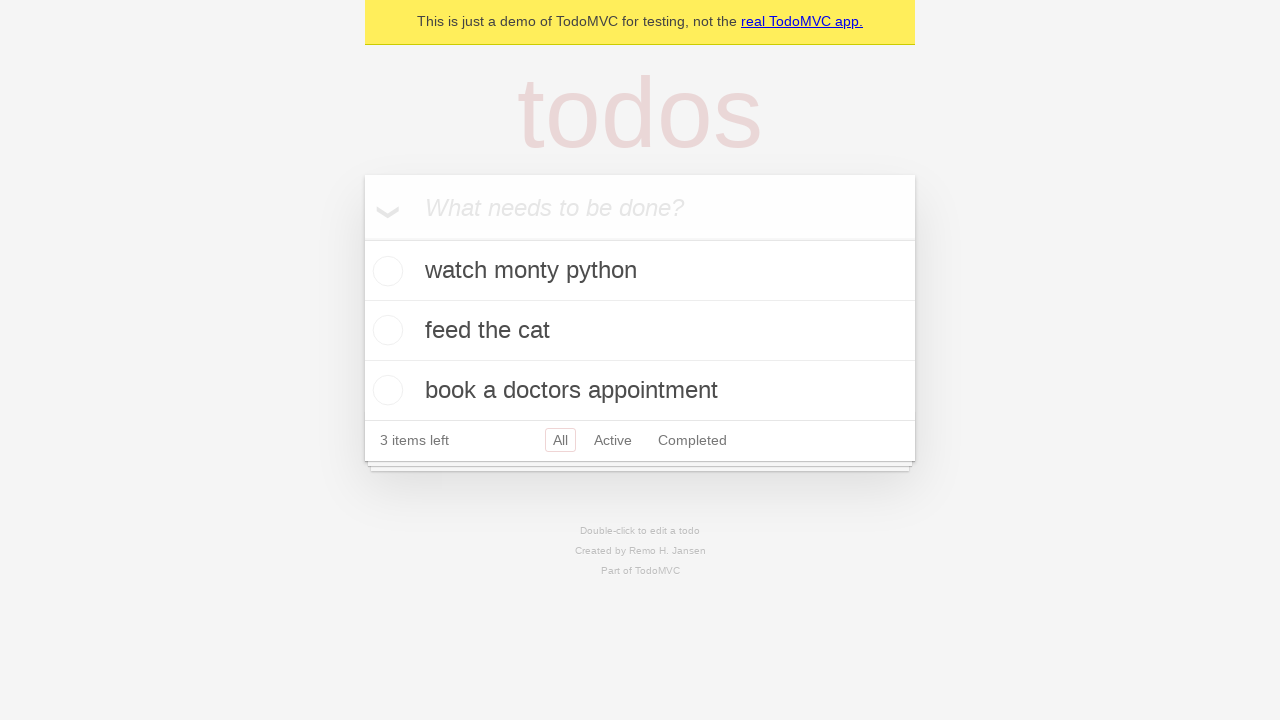

Checked the second todo item as completed at (385, 330) on internal:testid=[data-testid="todo-item"s] >> nth=1 >> internal:role=checkbox
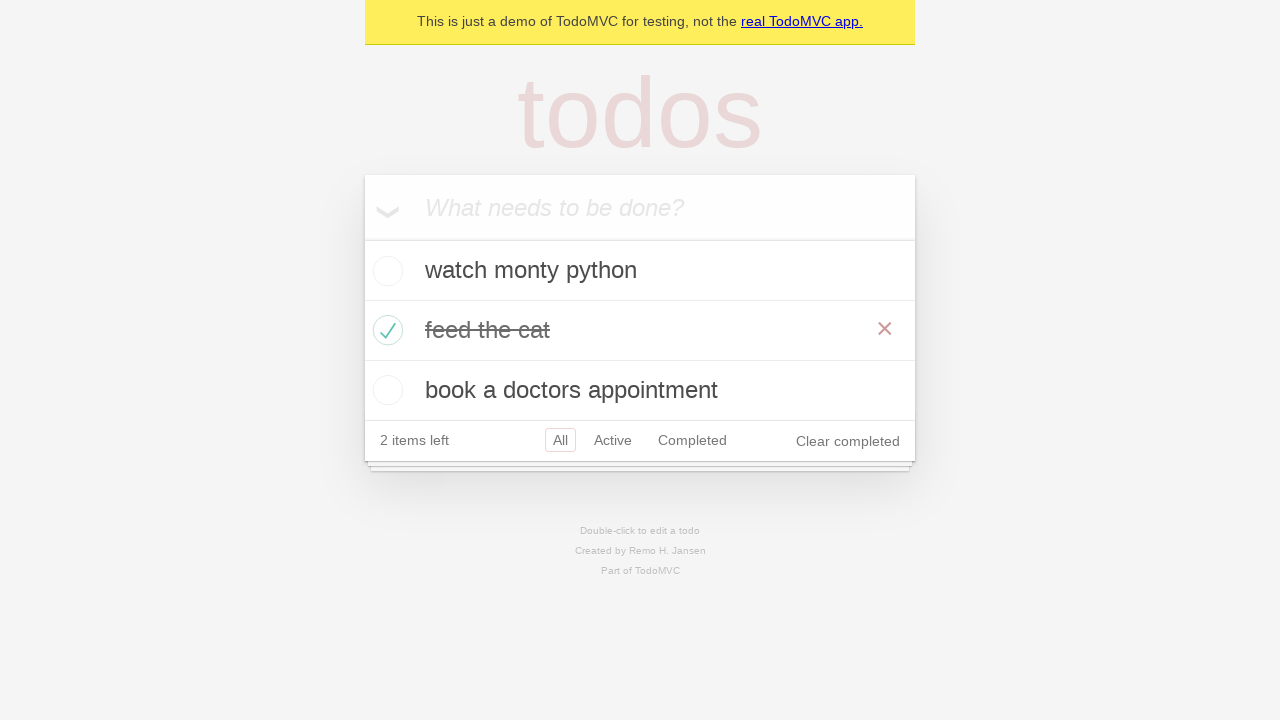

Clicked 'Clear completed' button to remove completed items at (848, 441) on internal:role=button[name="Clear completed"i]
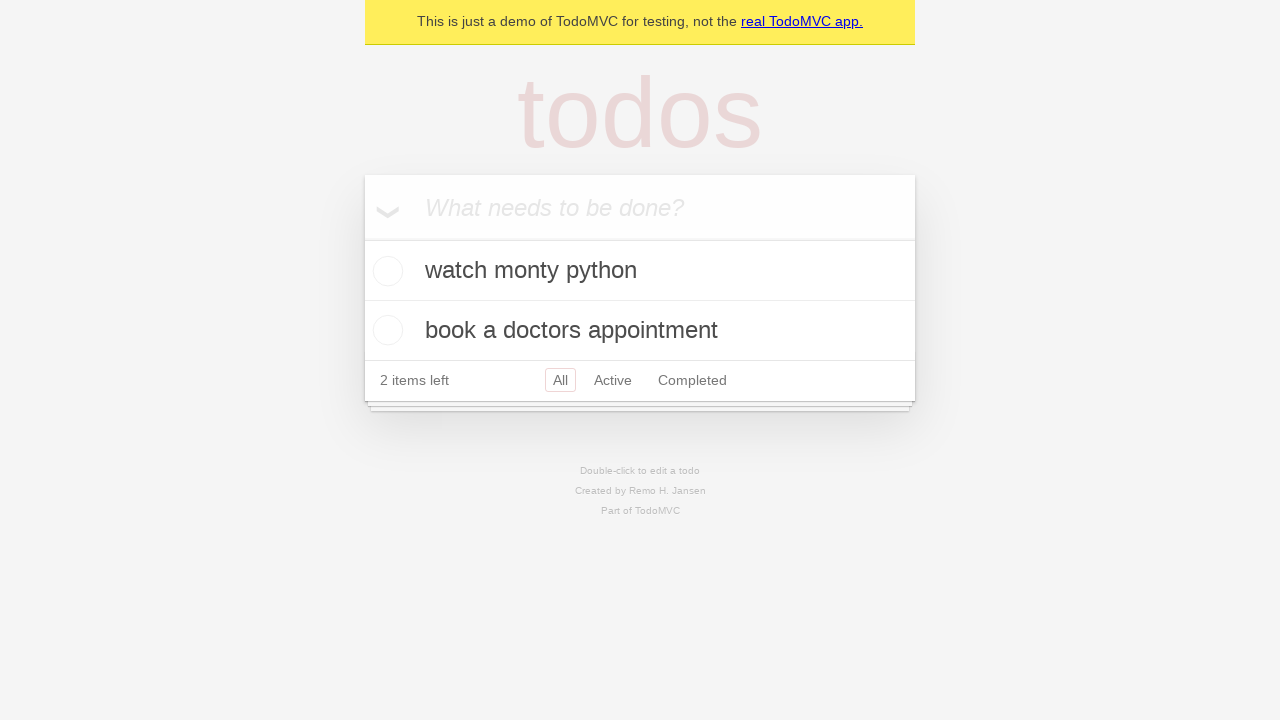

Confirmed completed item was removed from the list
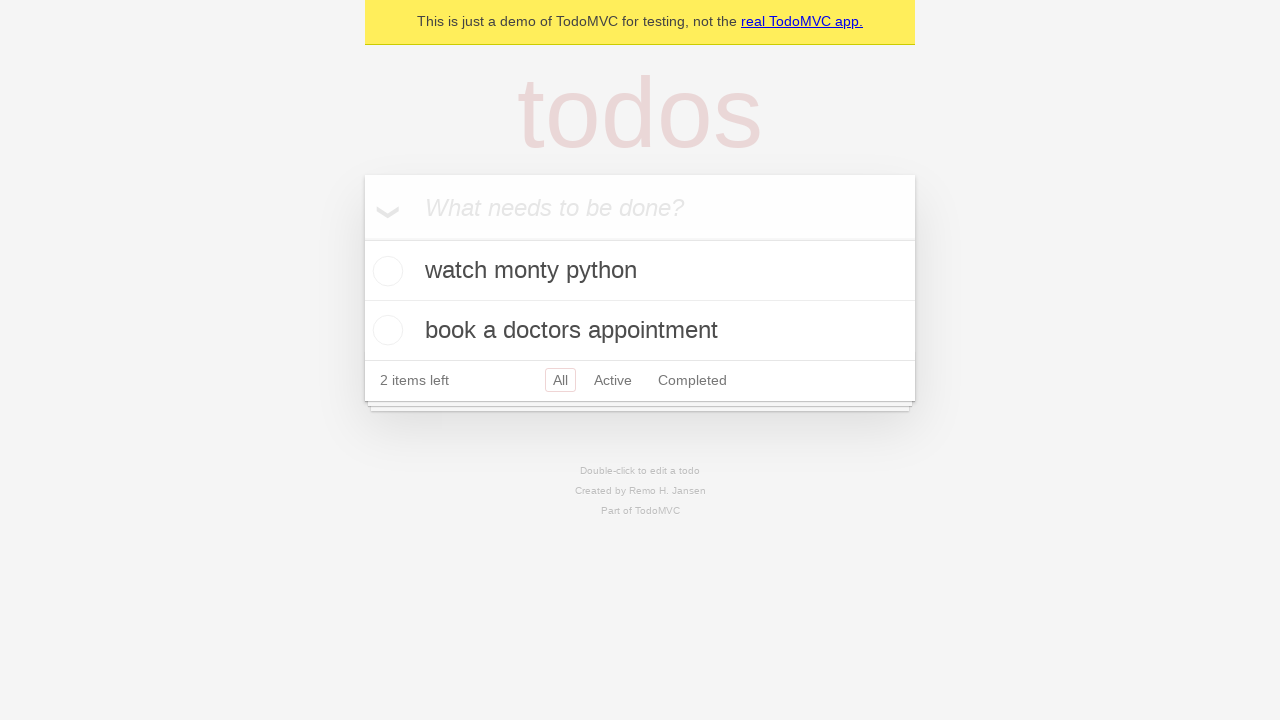

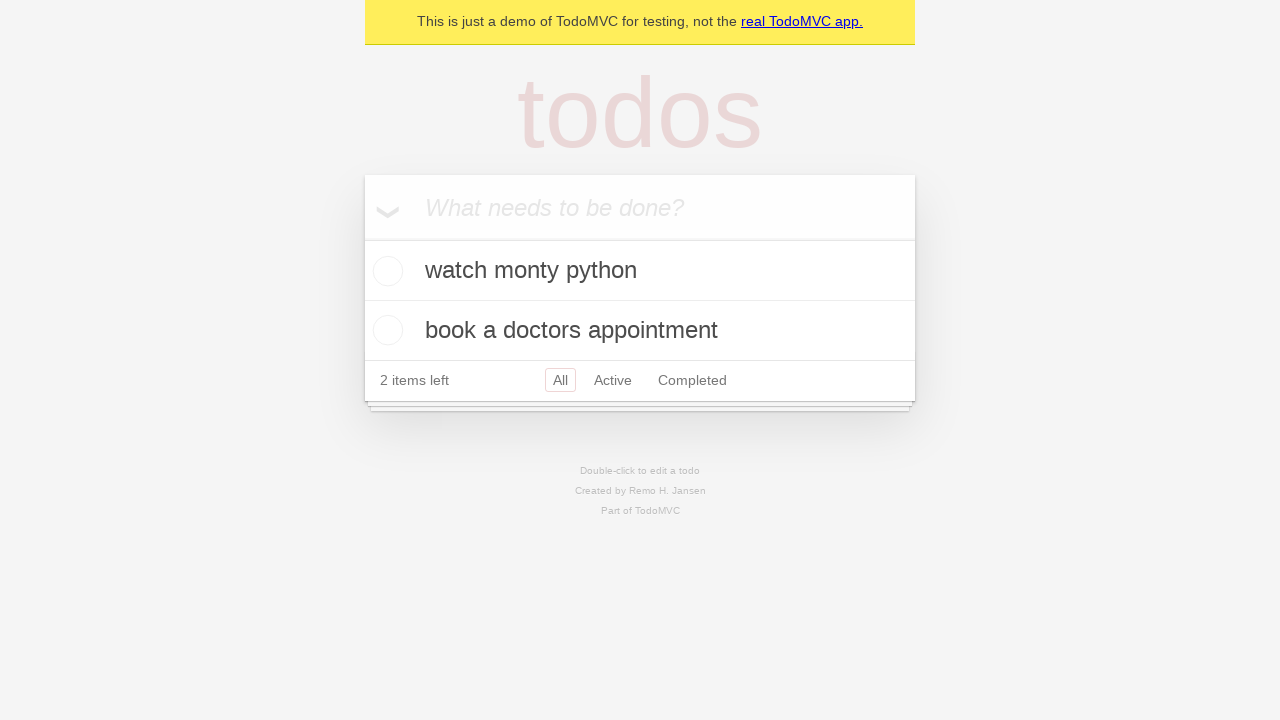